Tests that edits are saved when the edit input loses focus (blur)

Starting URL: https://demo.playwright.dev/todomvc

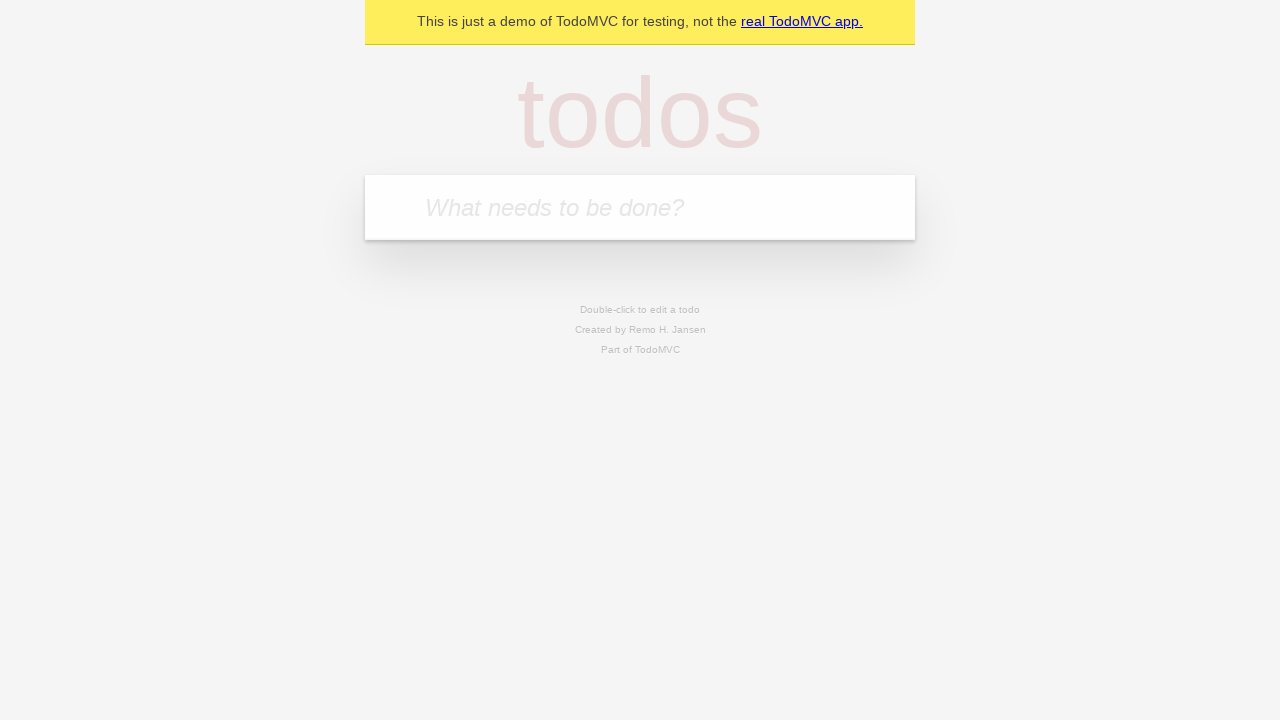

Filled new todo input with 'buy some cheese' on .new-todo
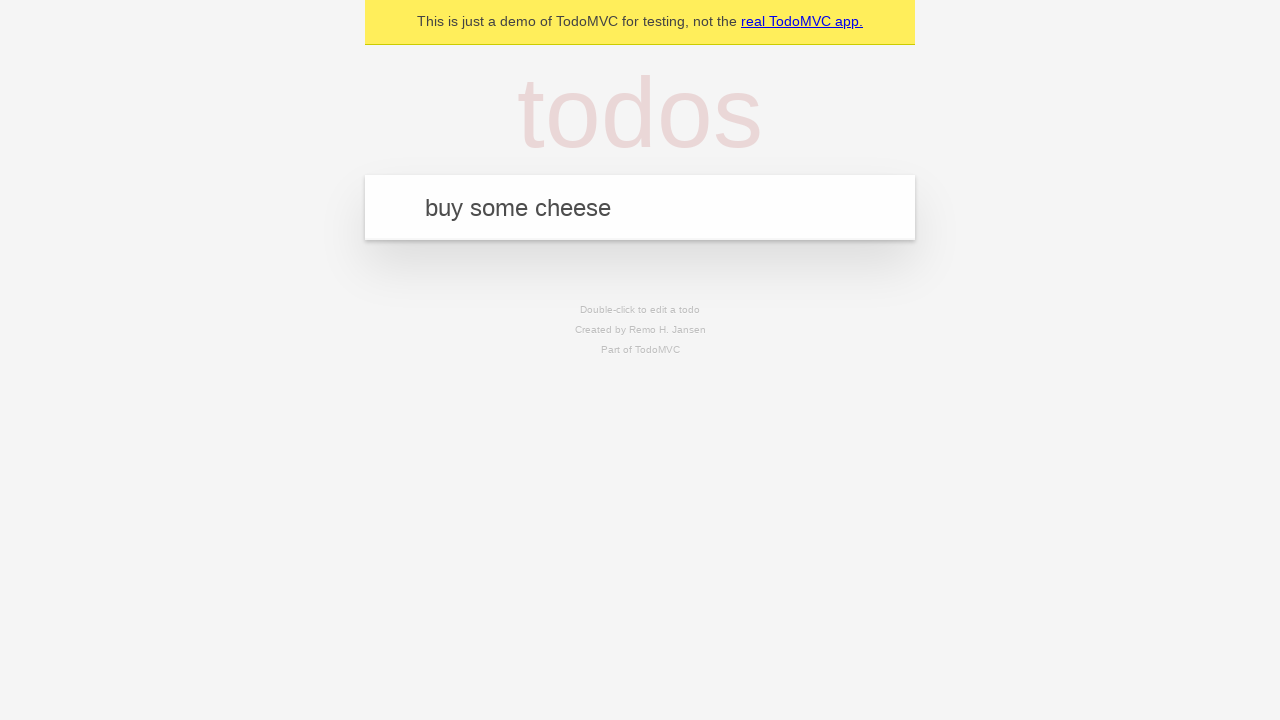

Pressed Enter to create first todo on .new-todo
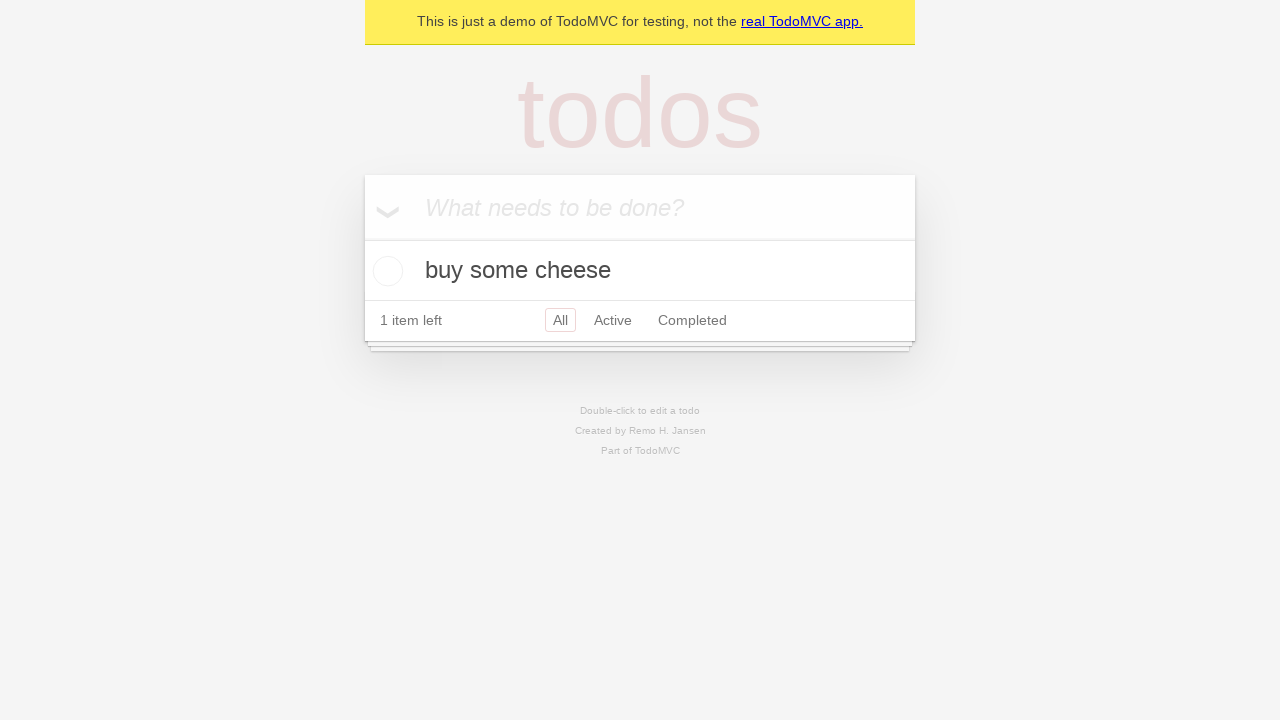

Filled new todo input with 'feed the cat' on .new-todo
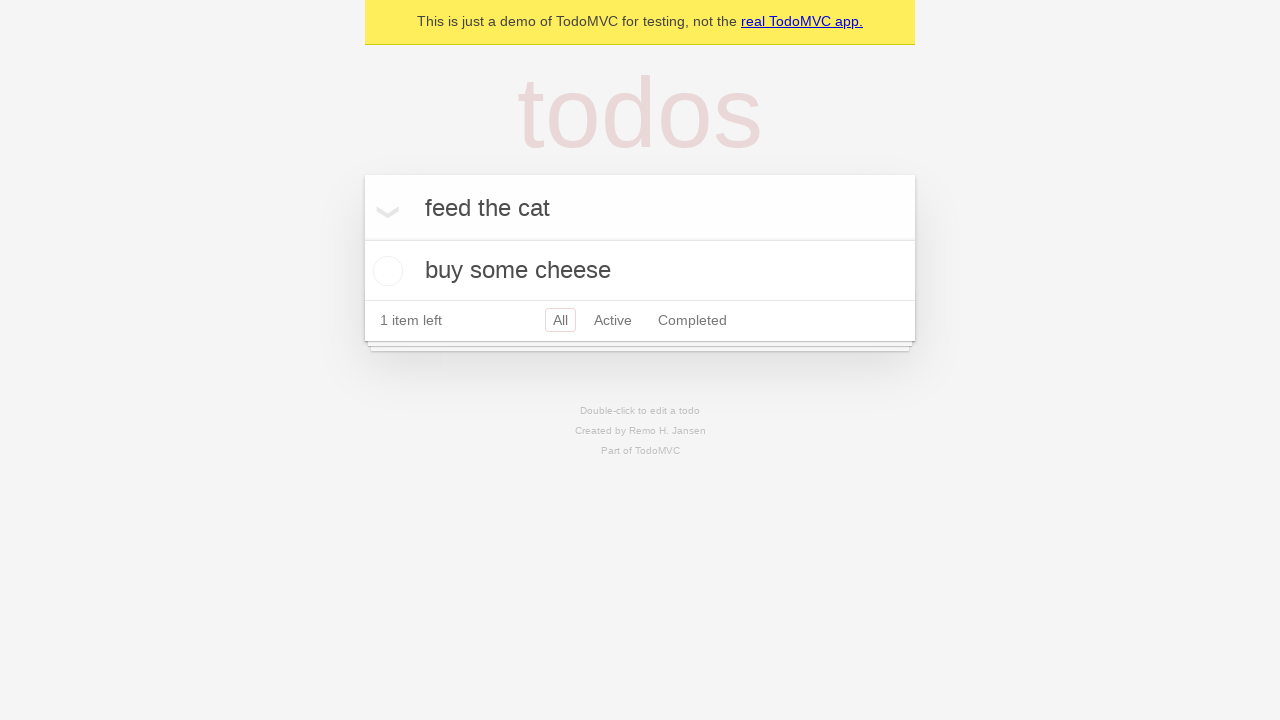

Pressed Enter to create second todo on .new-todo
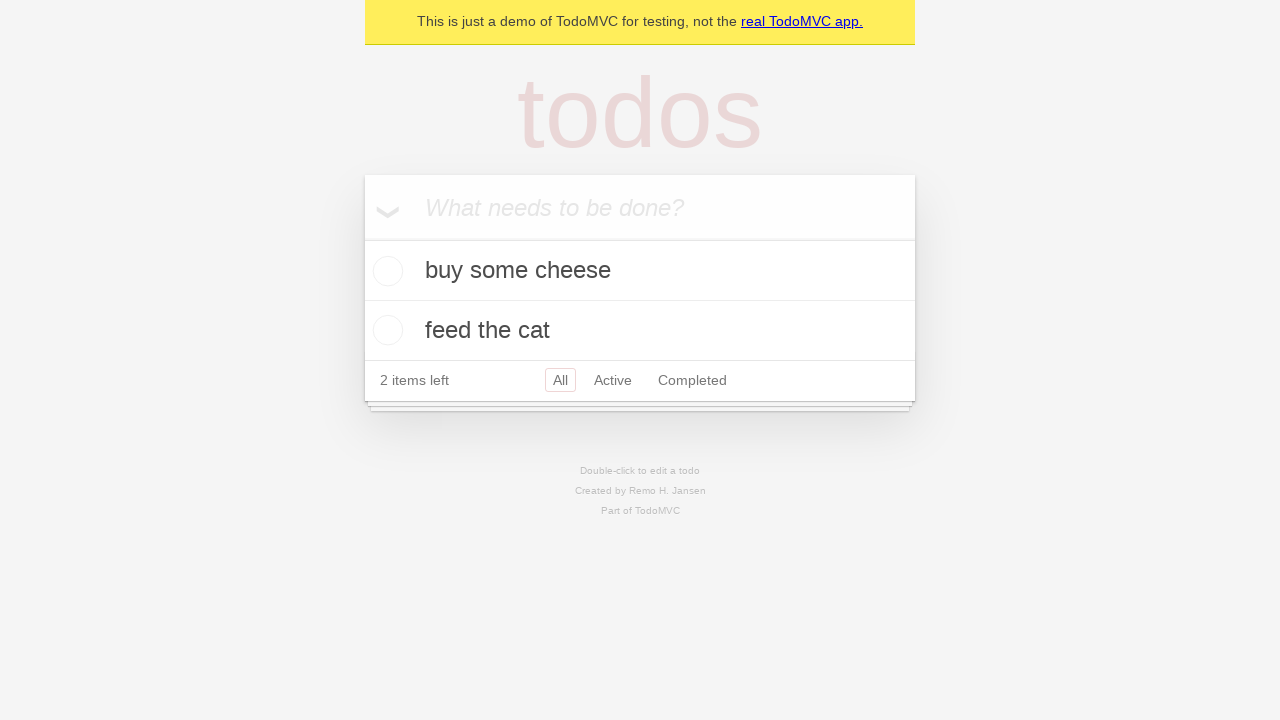

Filled new todo input with 'book a doctors appointment' on .new-todo
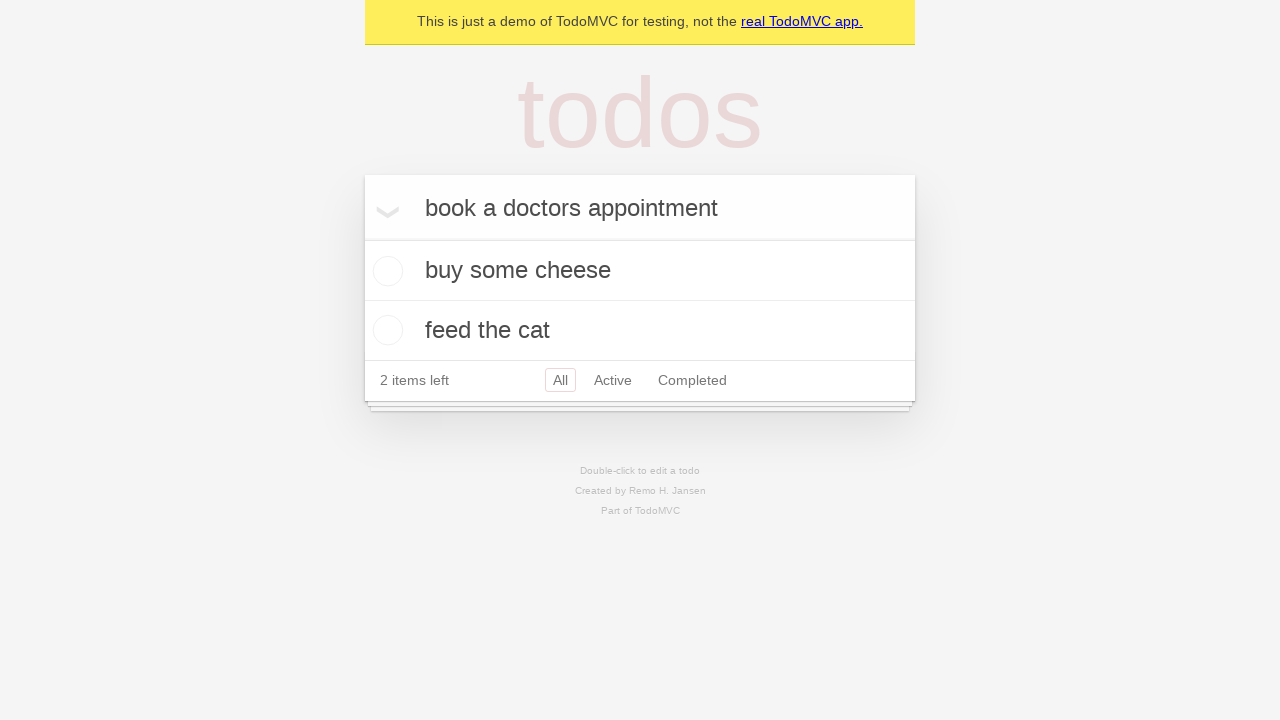

Pressed Enter to create third todo on .new-todo
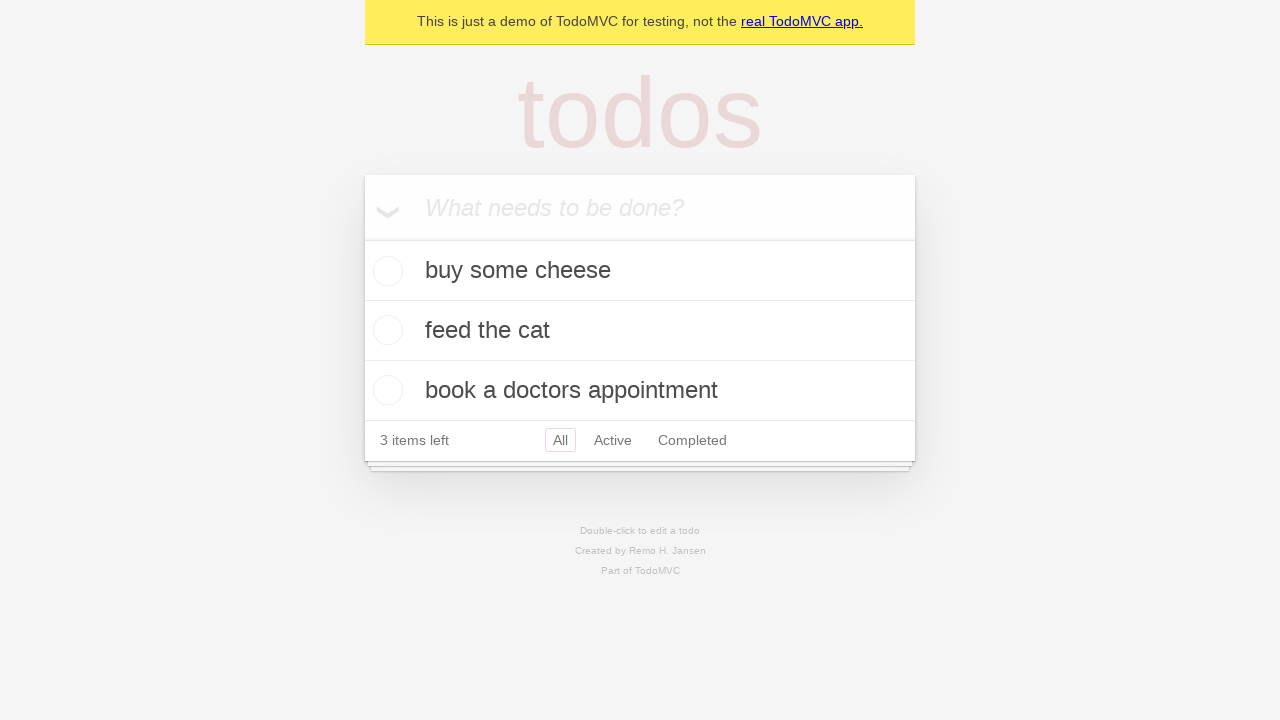

Waited for all three todos to appear in the list
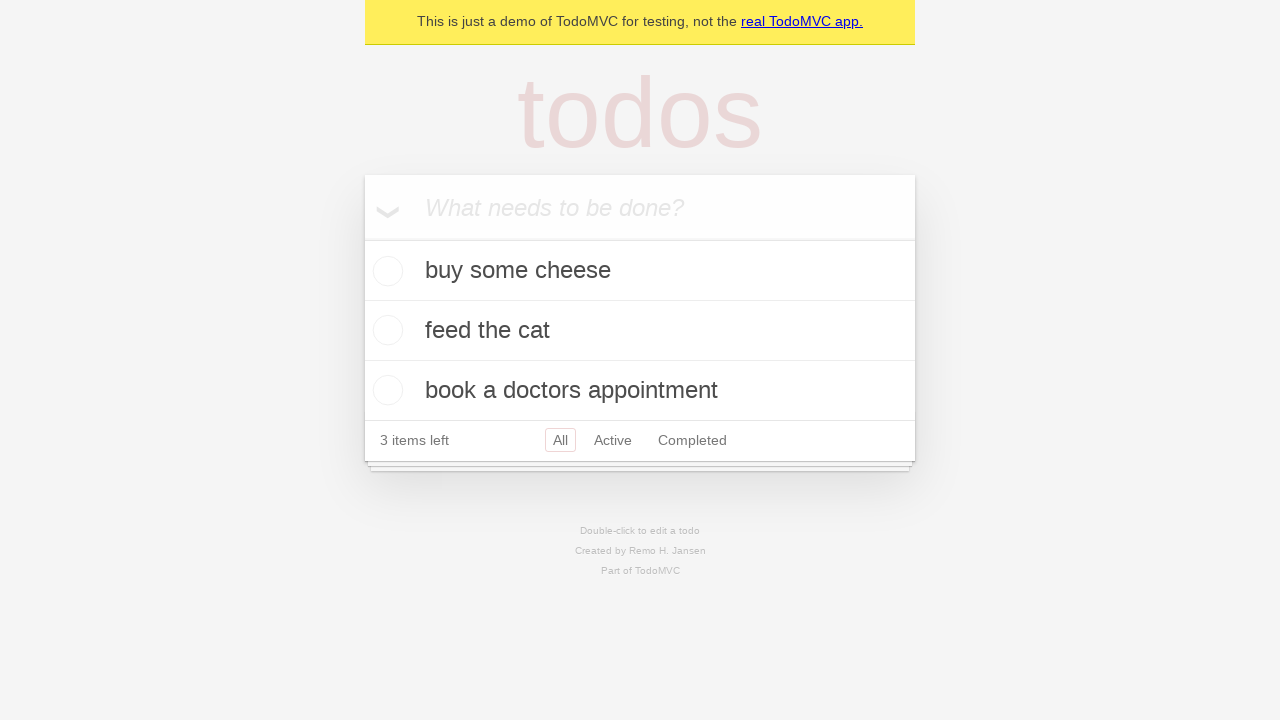

Double-clicked on second todo to enter edit mode at (640, 331) on .todo-list li >> nth=1
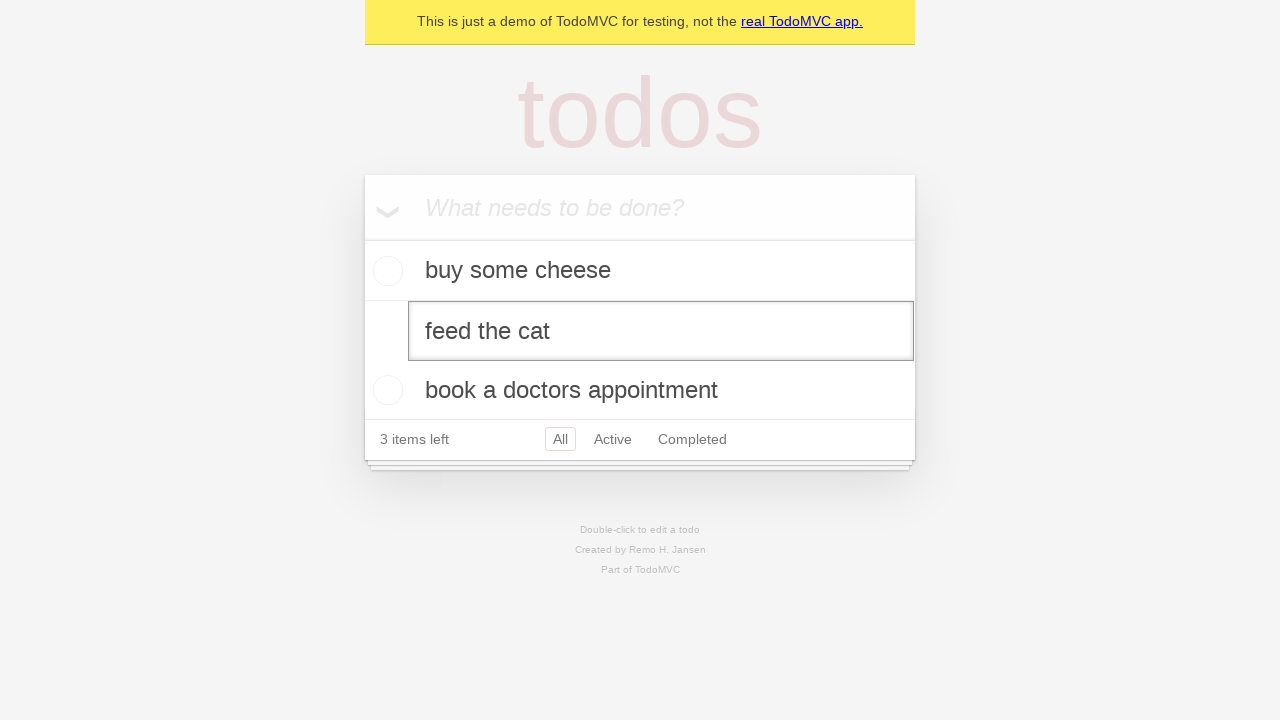

Filled edit input with 'buy some sausages' on .todo-list li >> nth=1 >> .edit
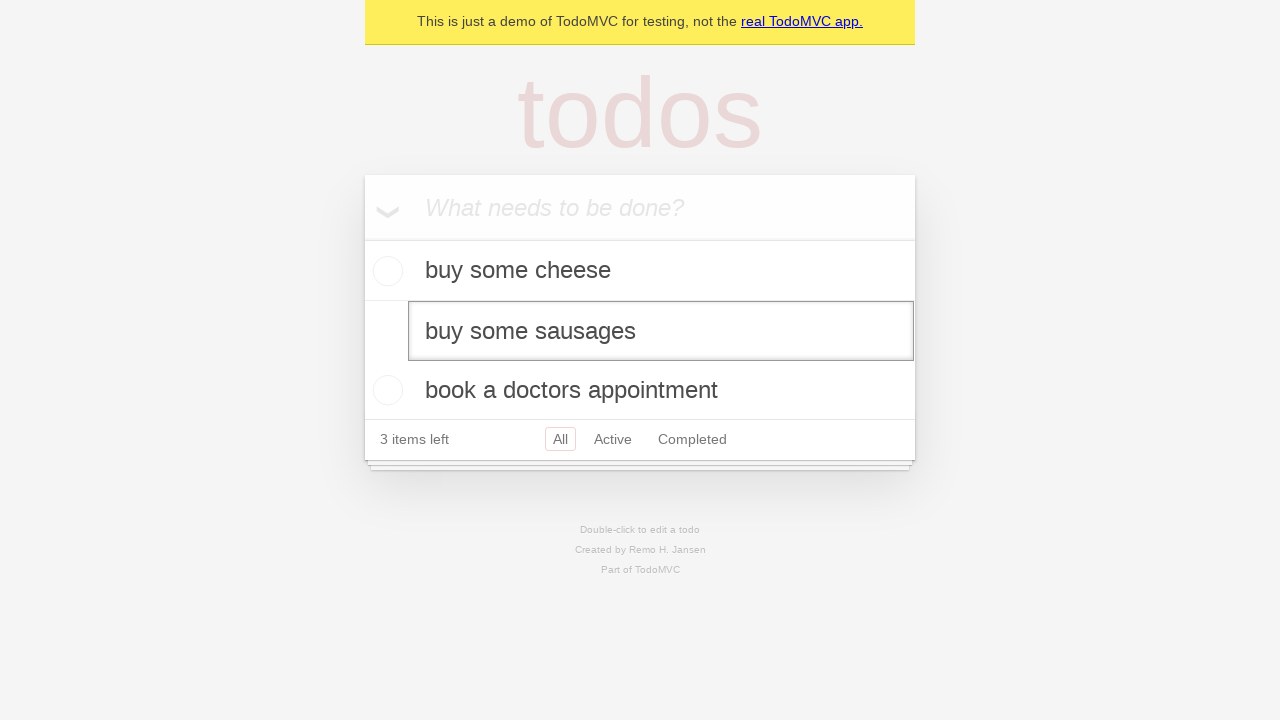

Dispatched blur event to save the edited todo
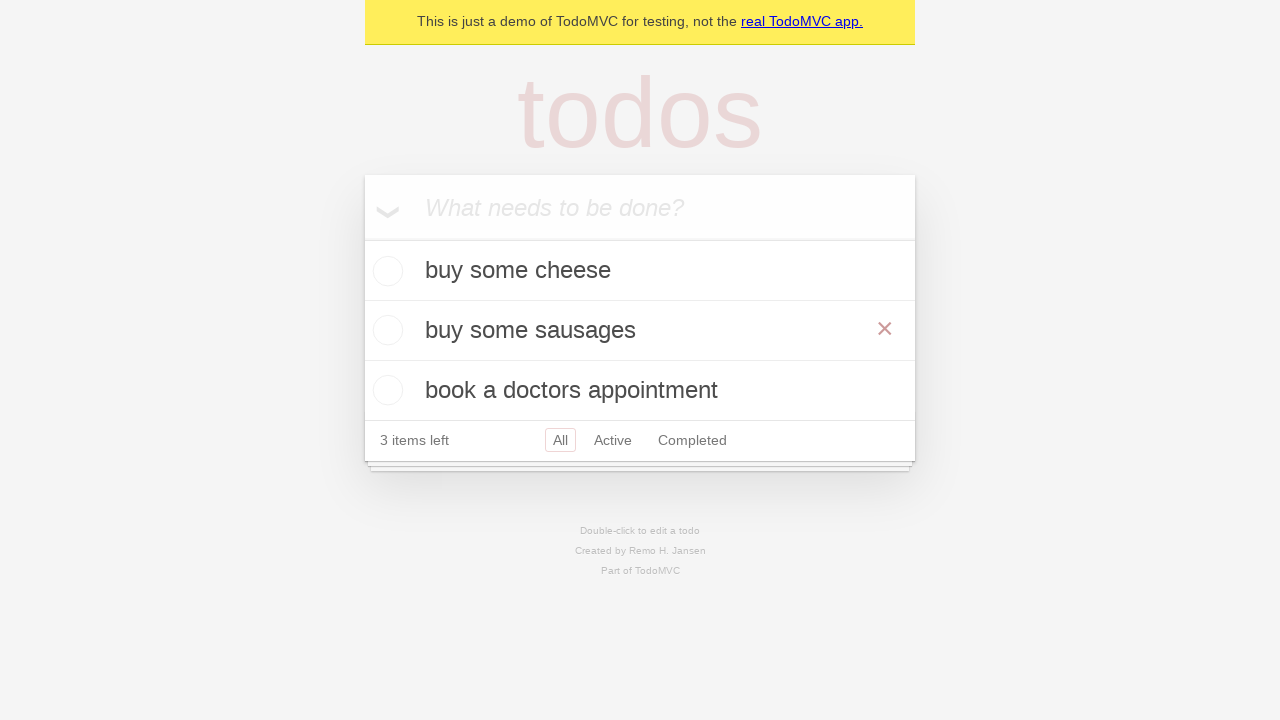

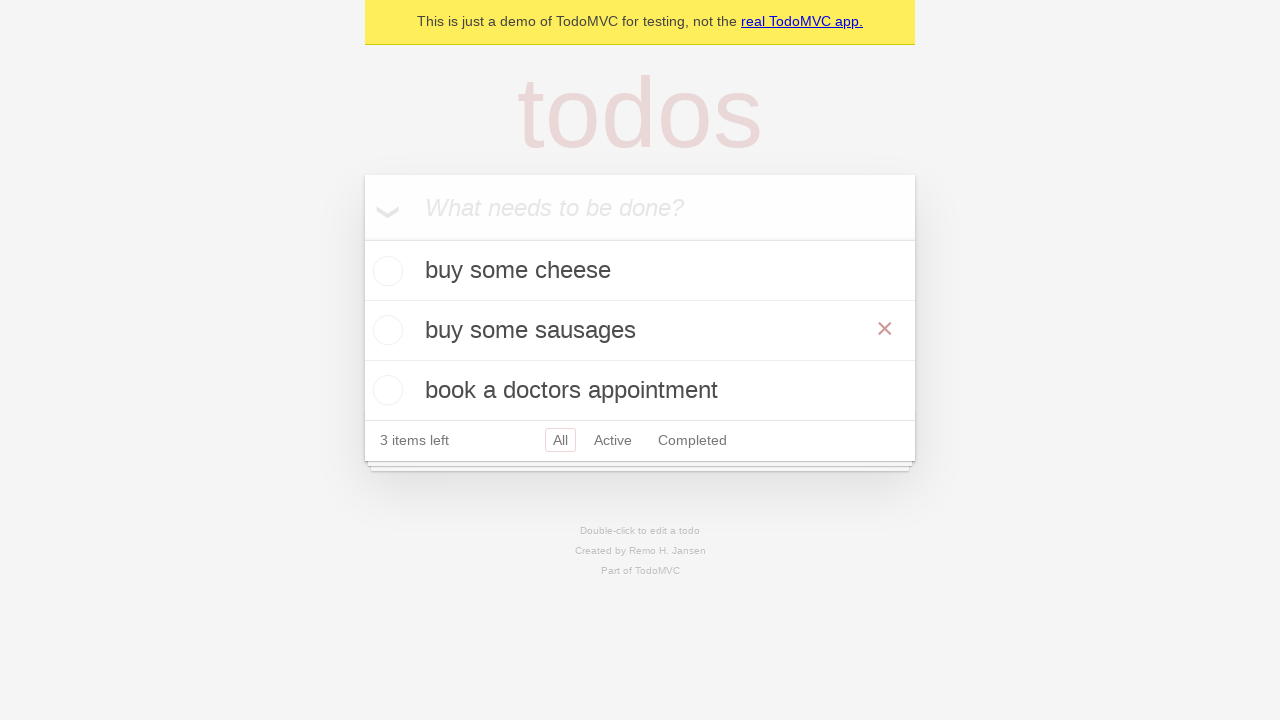